Tests dropdown menu navigation and selection by hovering over menu items and selecting an option from a dropdown

Starting URL: https://www.hyrtutorials.com/

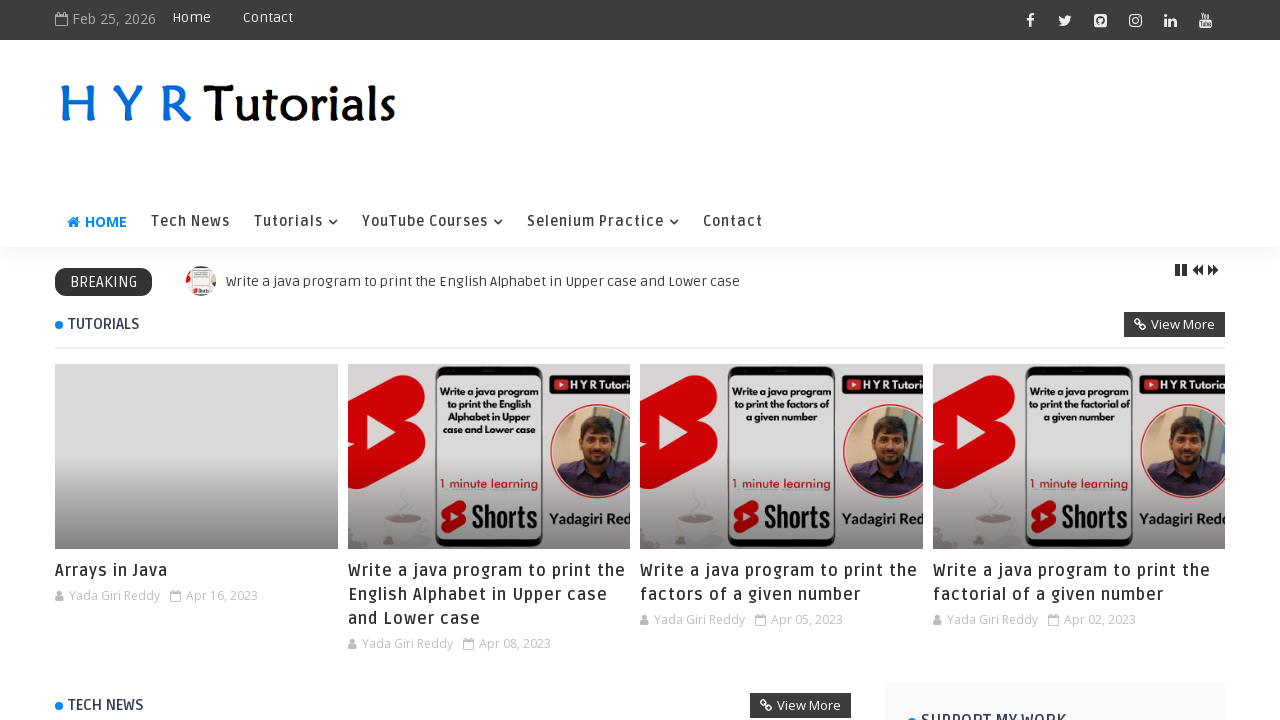

Hovered over 'Selenium Practice' menu item at (603, 222) on xpath=//a[text()='Selenium Practice']
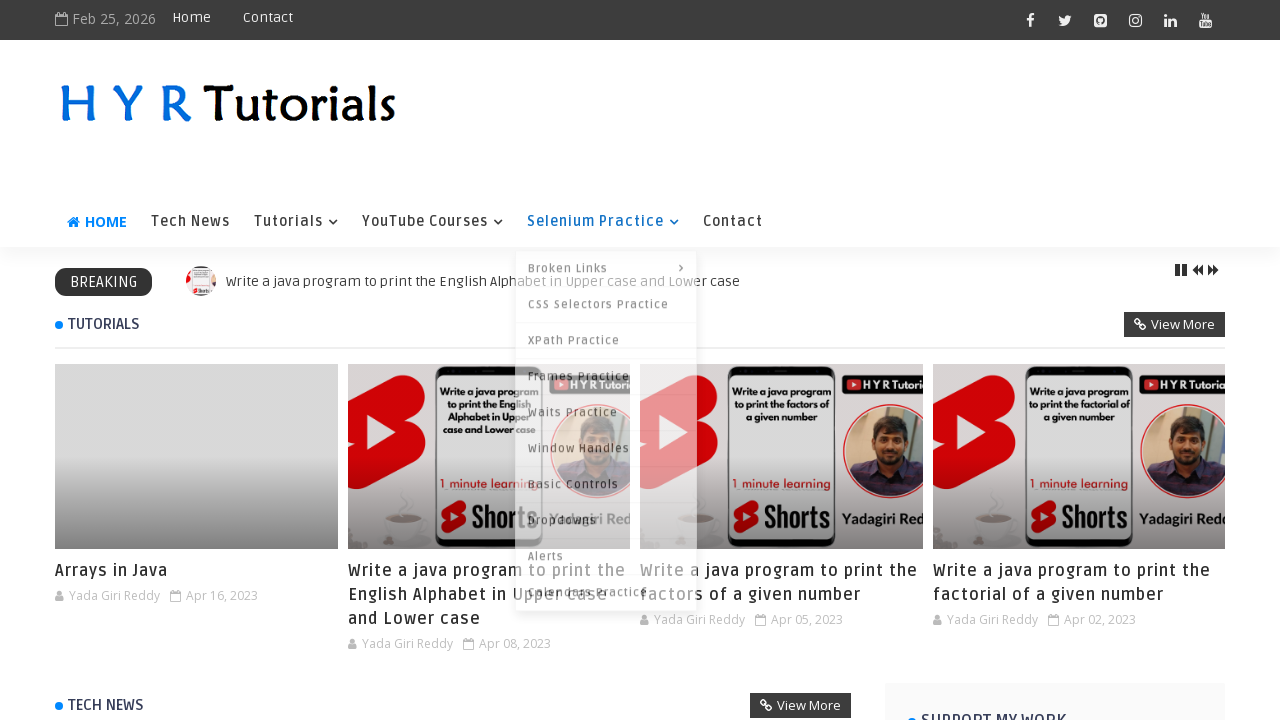

Hovered over 'Dropdowns' submenu item at (606, 516) on xpath=//a[text()='Dropdowns']
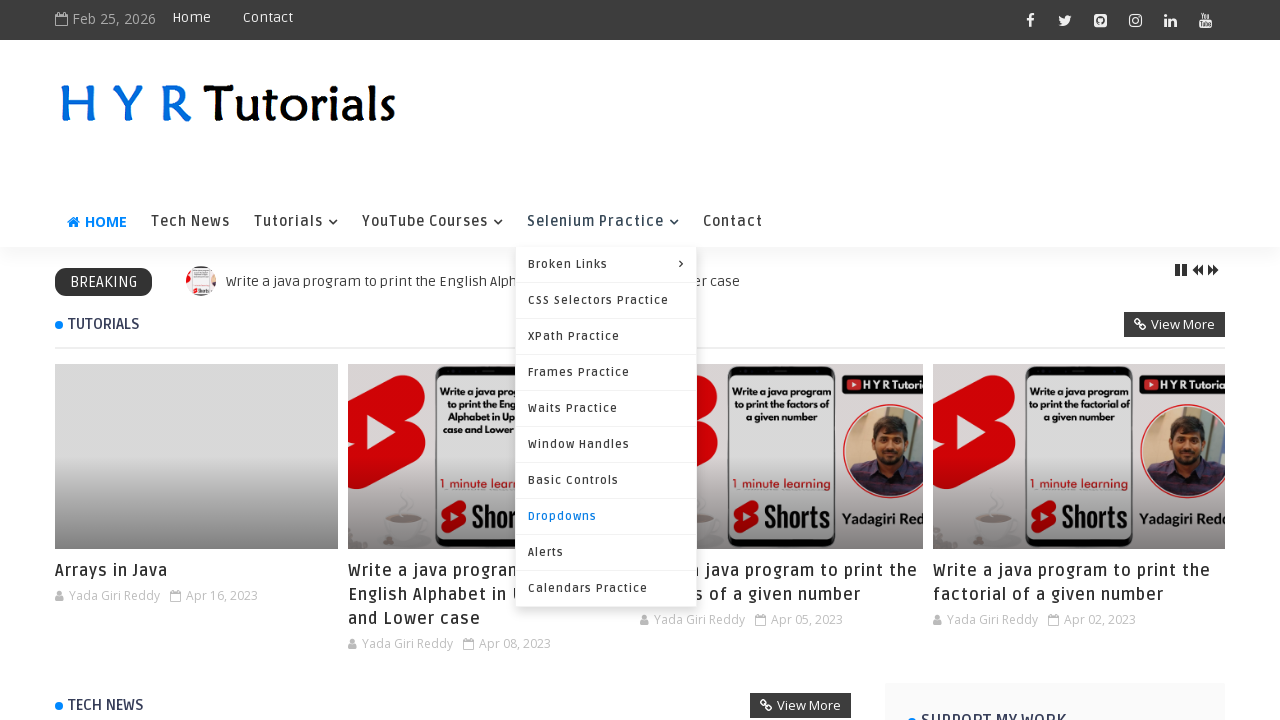

Clicked on 'Dropdowns' submenu to navigate to dropdown test page at (606, 516) on xpath=//a[text()='Dropdowns']
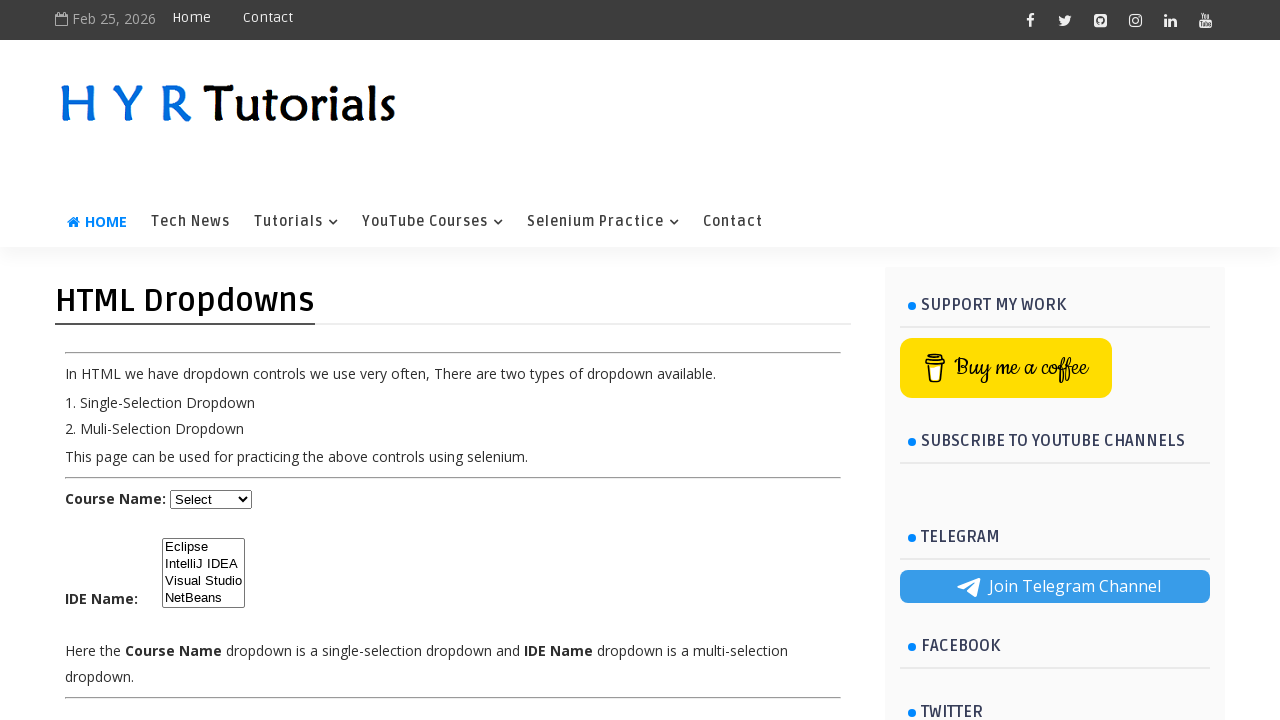

Selected 'Java' option from the course dropdown menu on #course
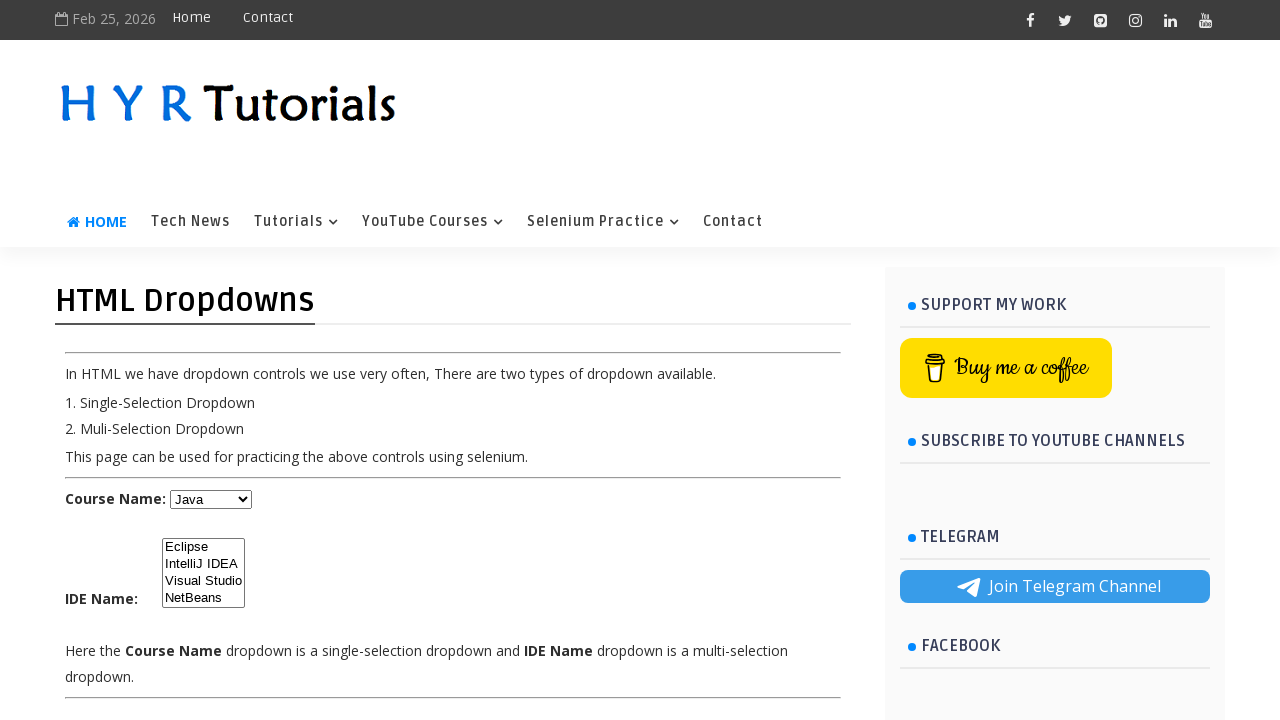

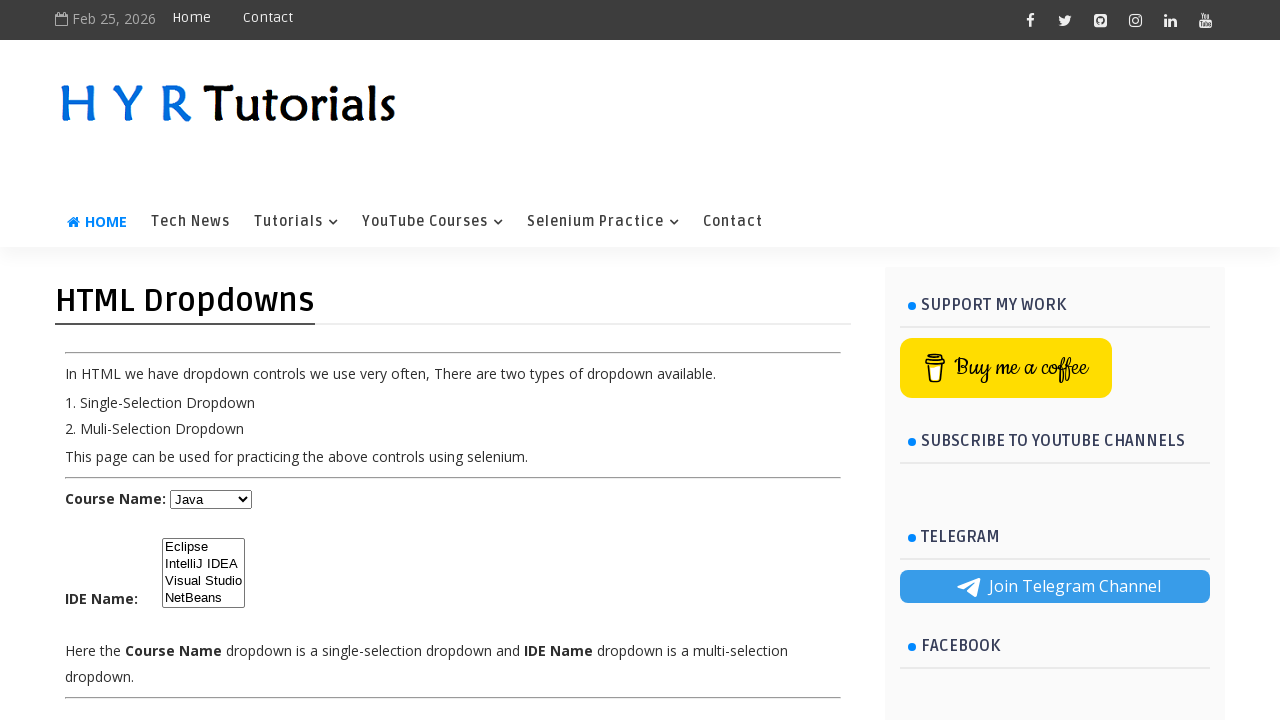